Navigates to WiseQuarter homepage and verifies the page loads successfully

Starting URL: https://www.wisequarter.com

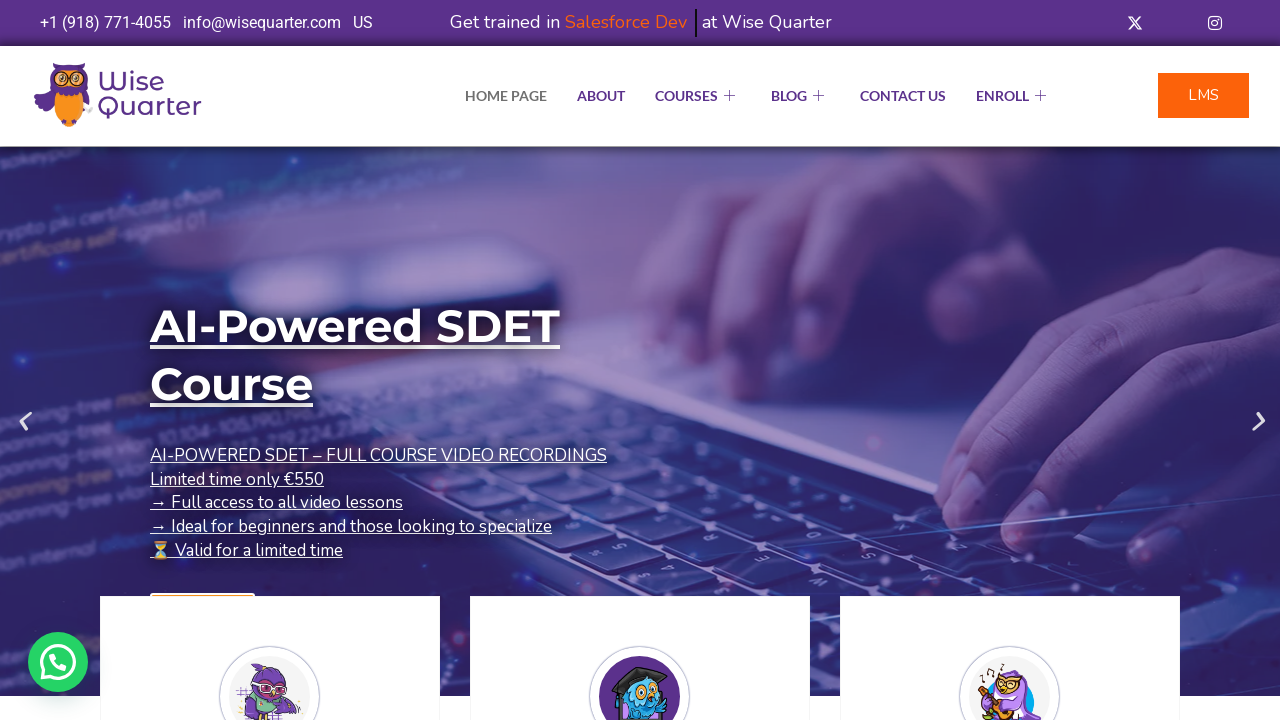

Waited for WiseQuarter homepage to load (domcontentloaded)
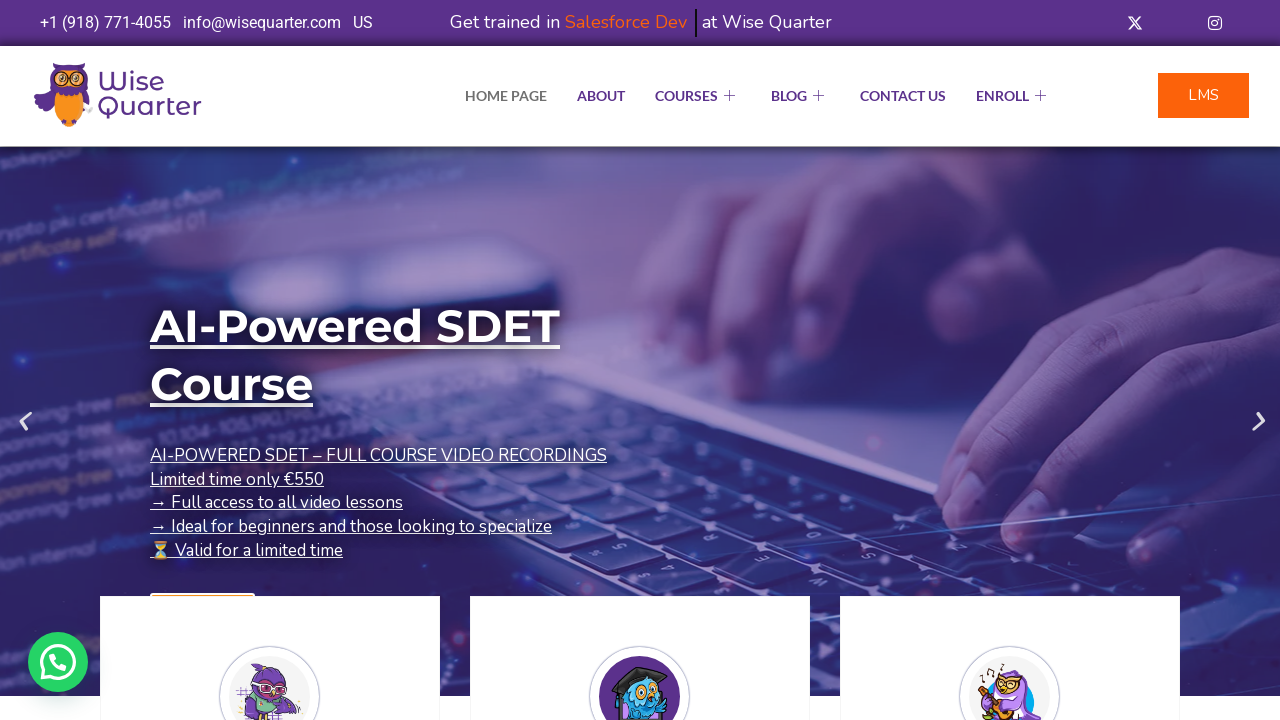

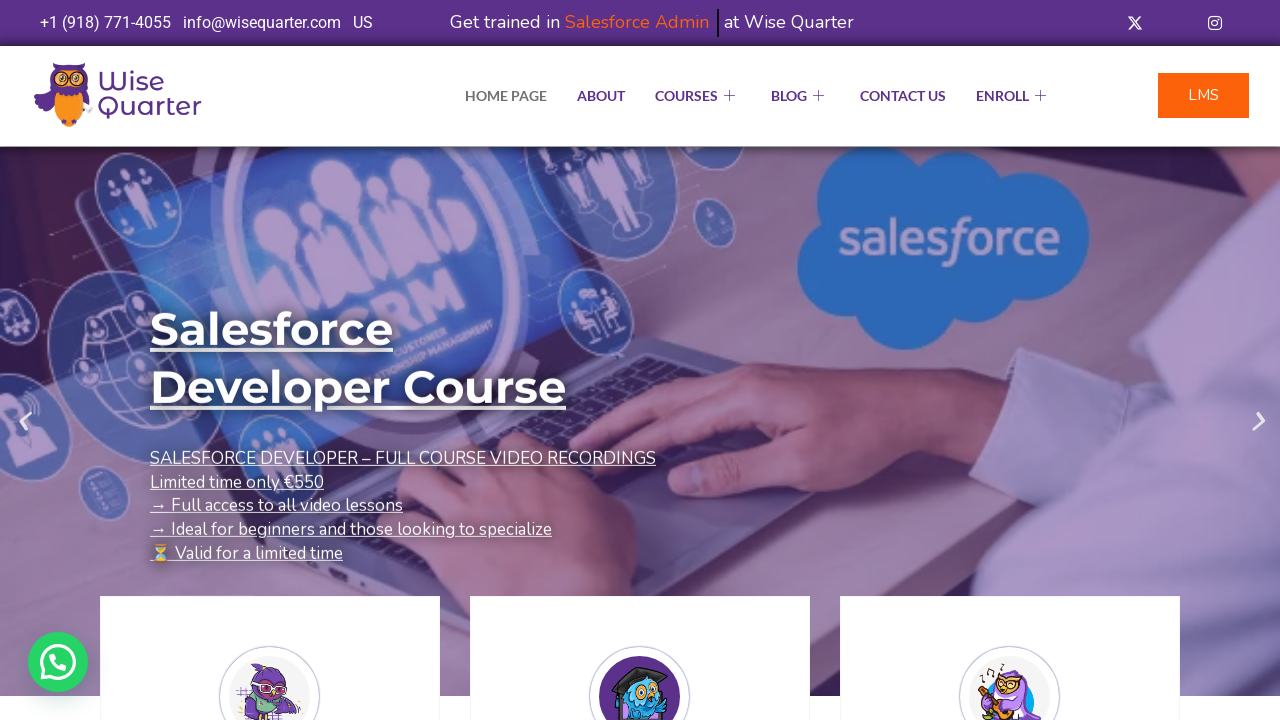